Navigates to a practice automation testing site and clicks on the Shop link

Starting URL: https://practice.automationtesting.in/

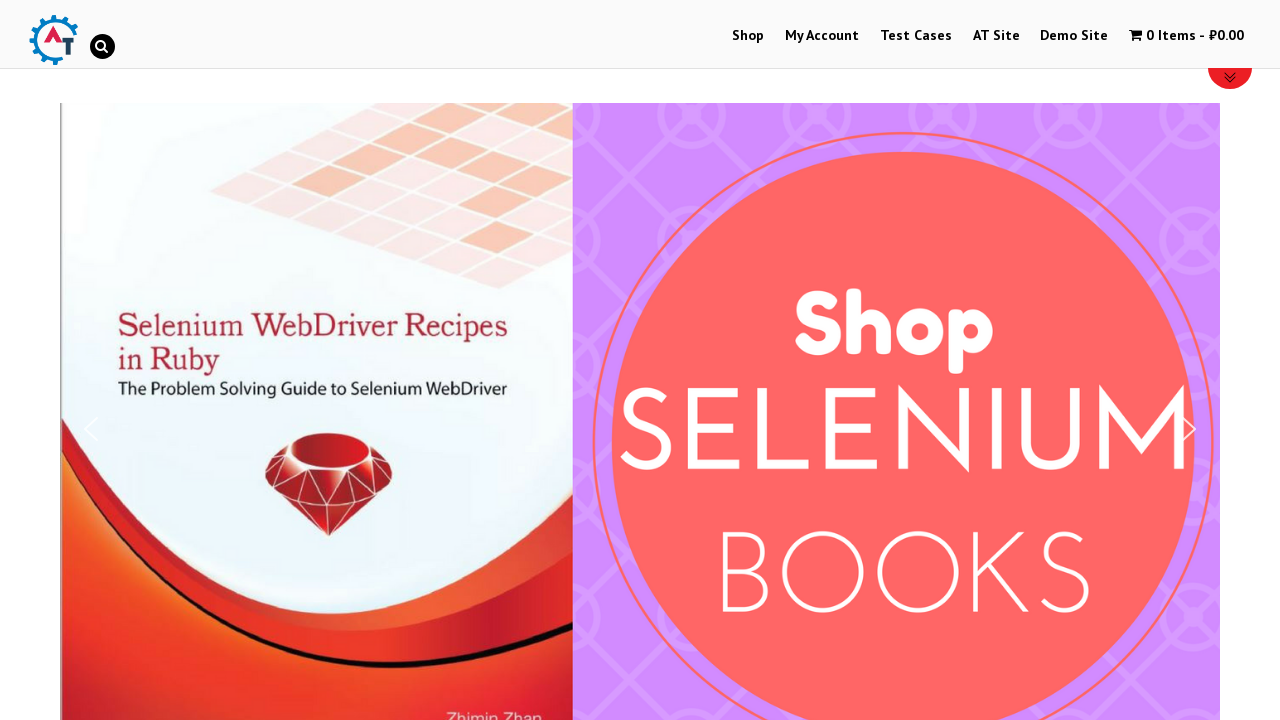

Navigated to practice automation testing site
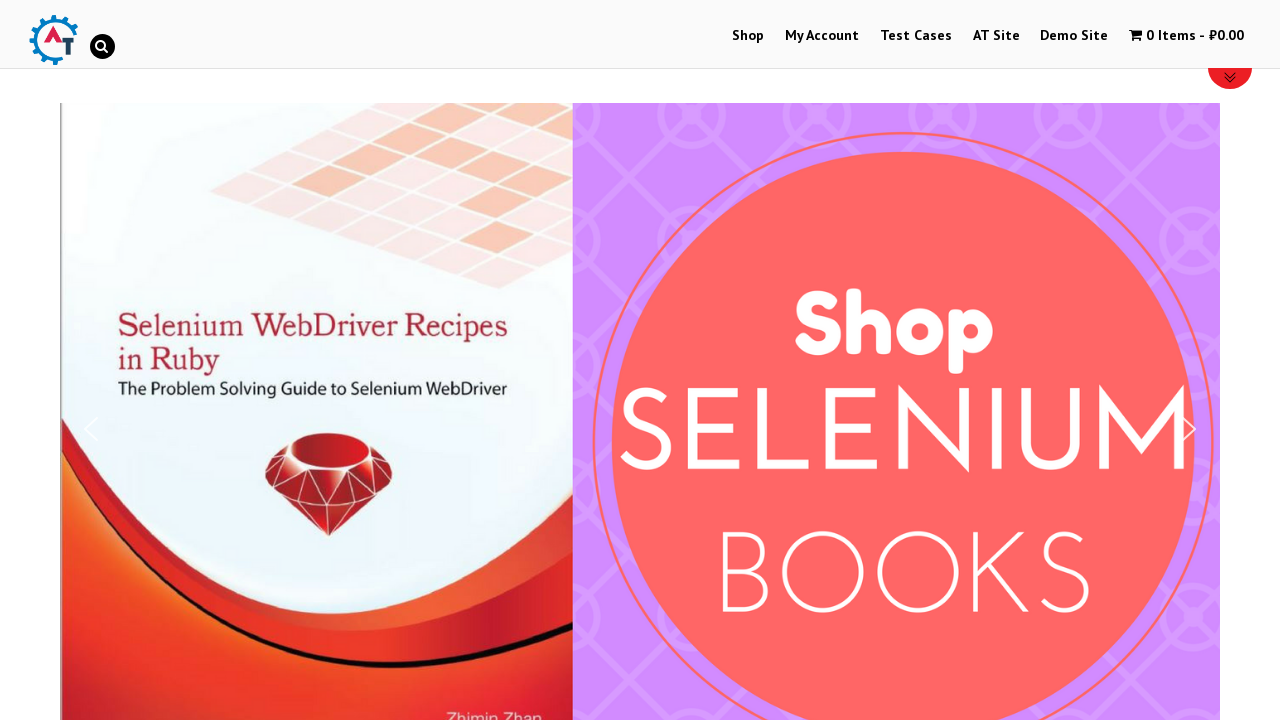

Clicked on the Shop link at (748, 36) on text=Shop
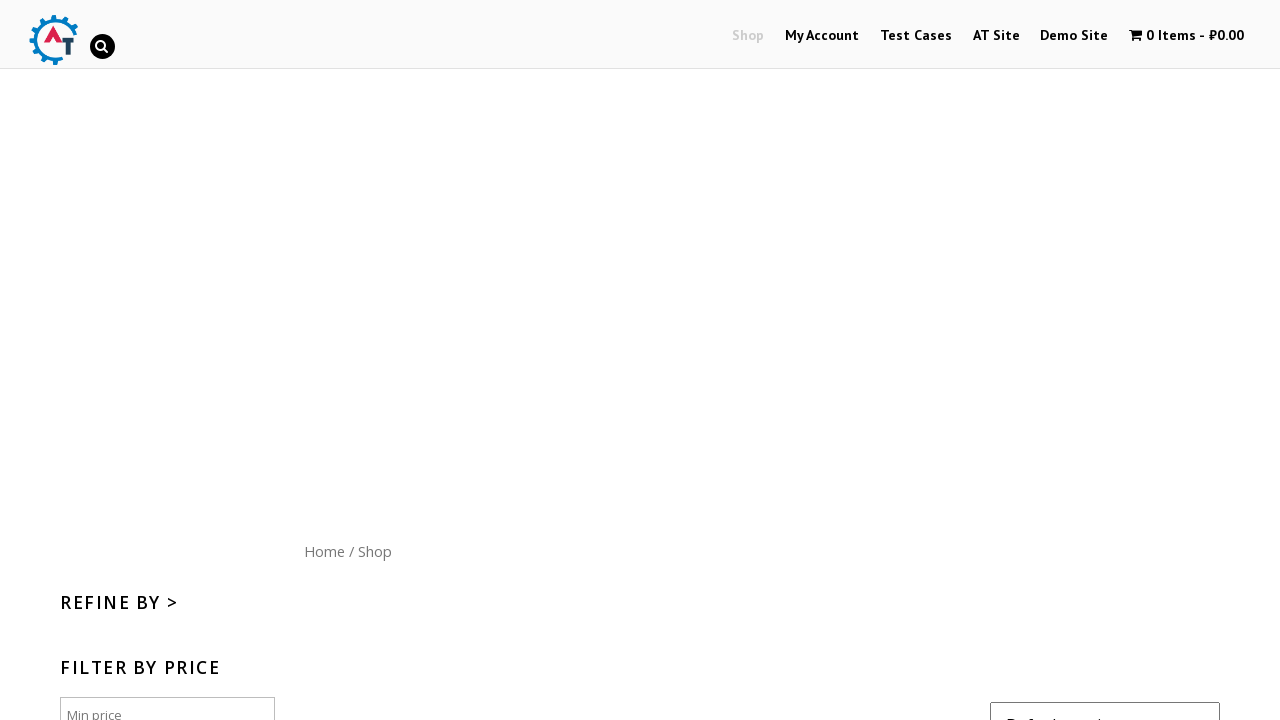

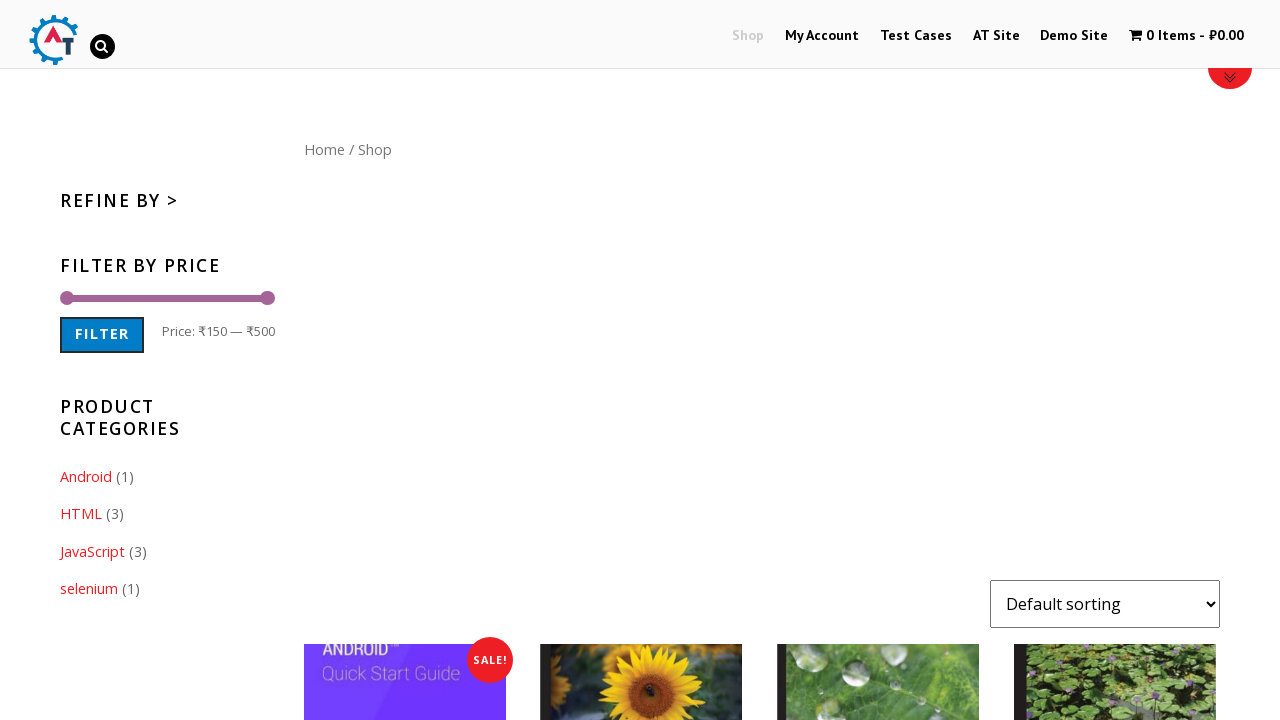